Tests window handling by clicking a link to open a new window, switching between parent and child windows, and verifying content in each window

Starting URL: https://the-internet.herokuapp.com/windows

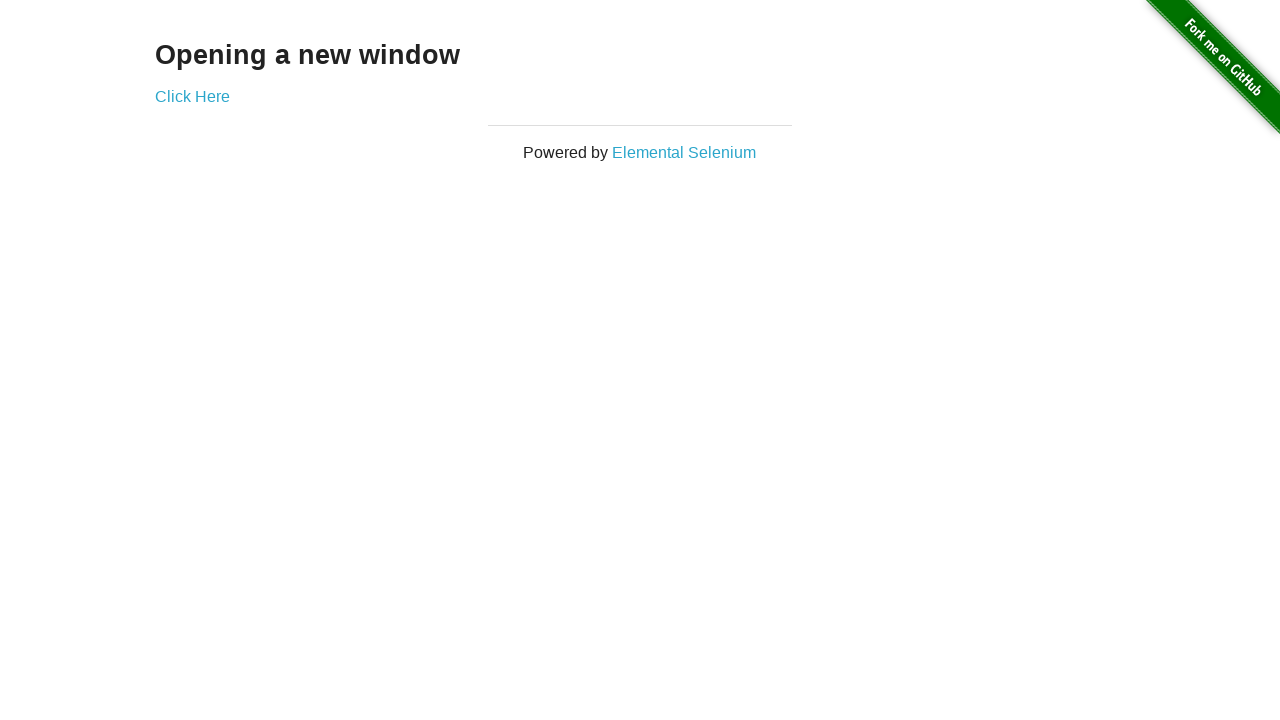

Clicked link to open new window at (192, 96) on a[href='/windows/new']
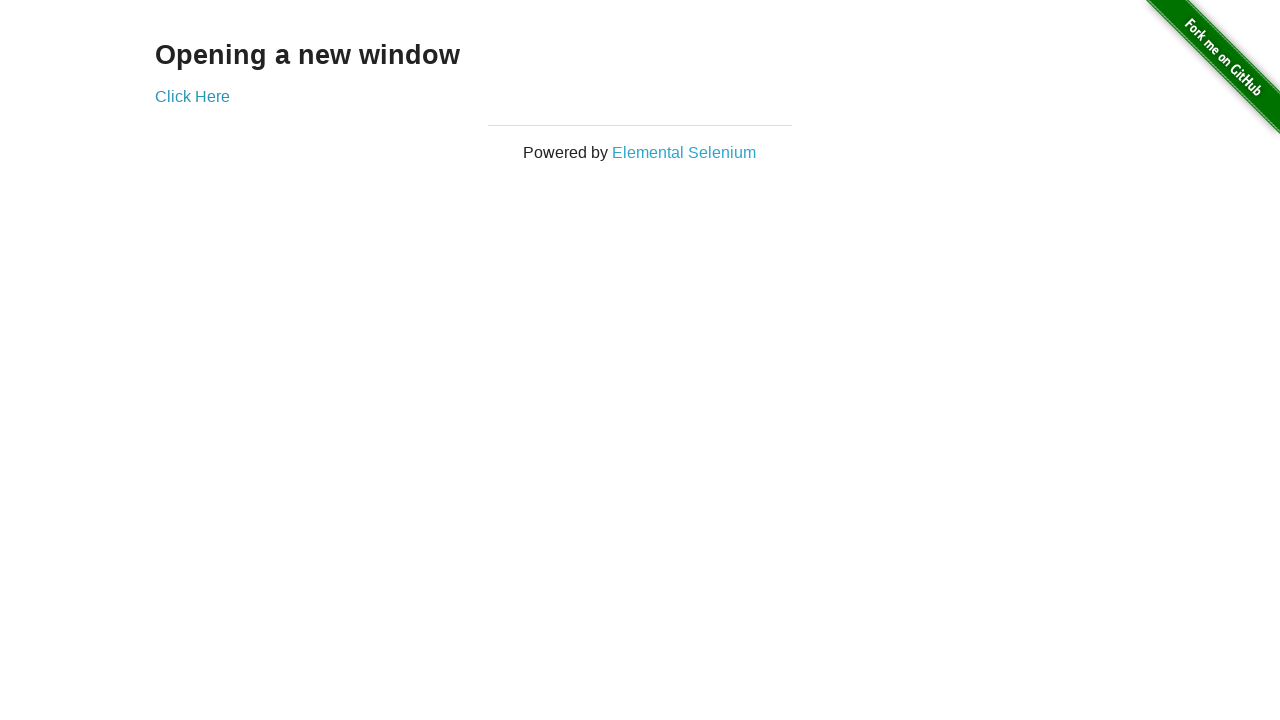

New window opened and captured
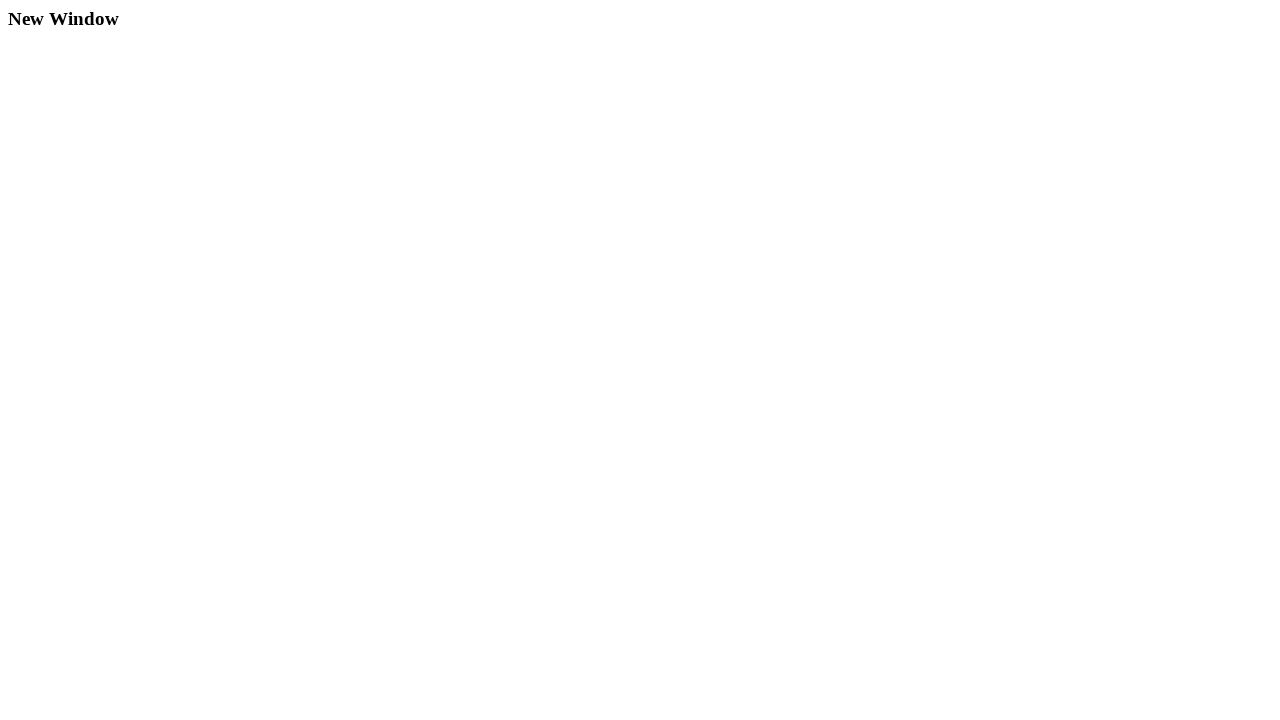

Retrieved child window text: New Window
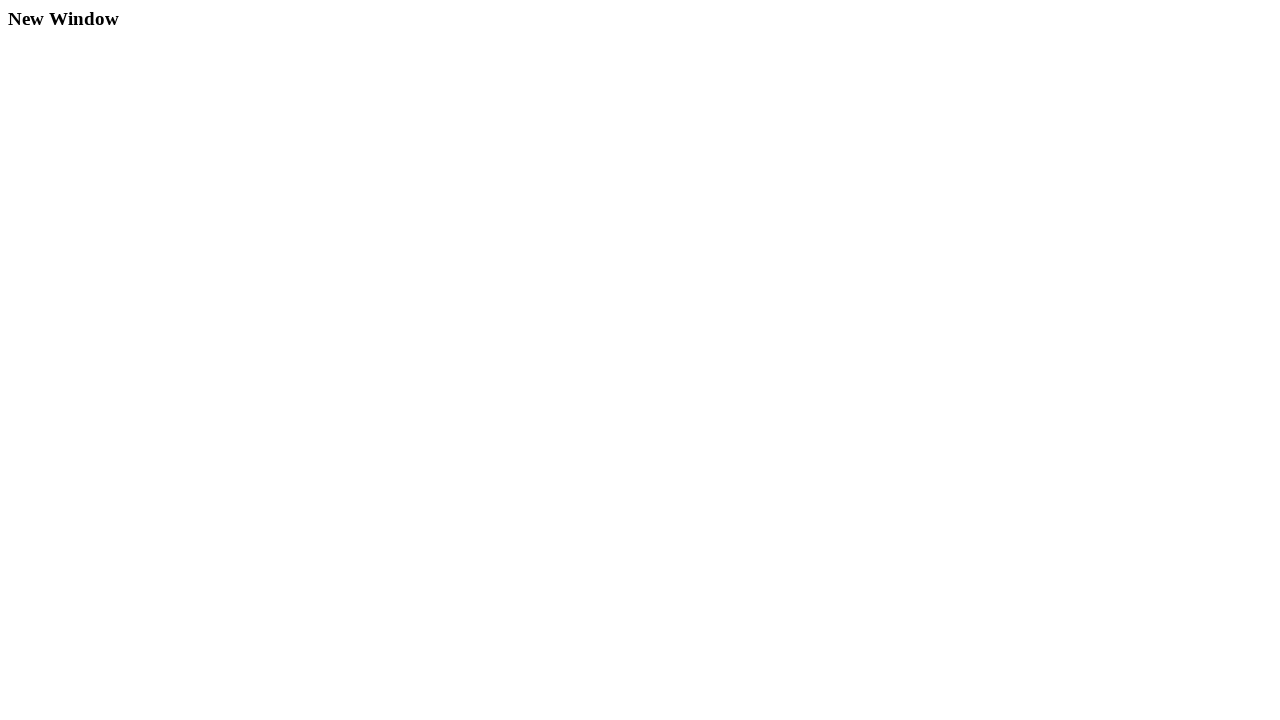

Retrieved parent window text: Opening a new window
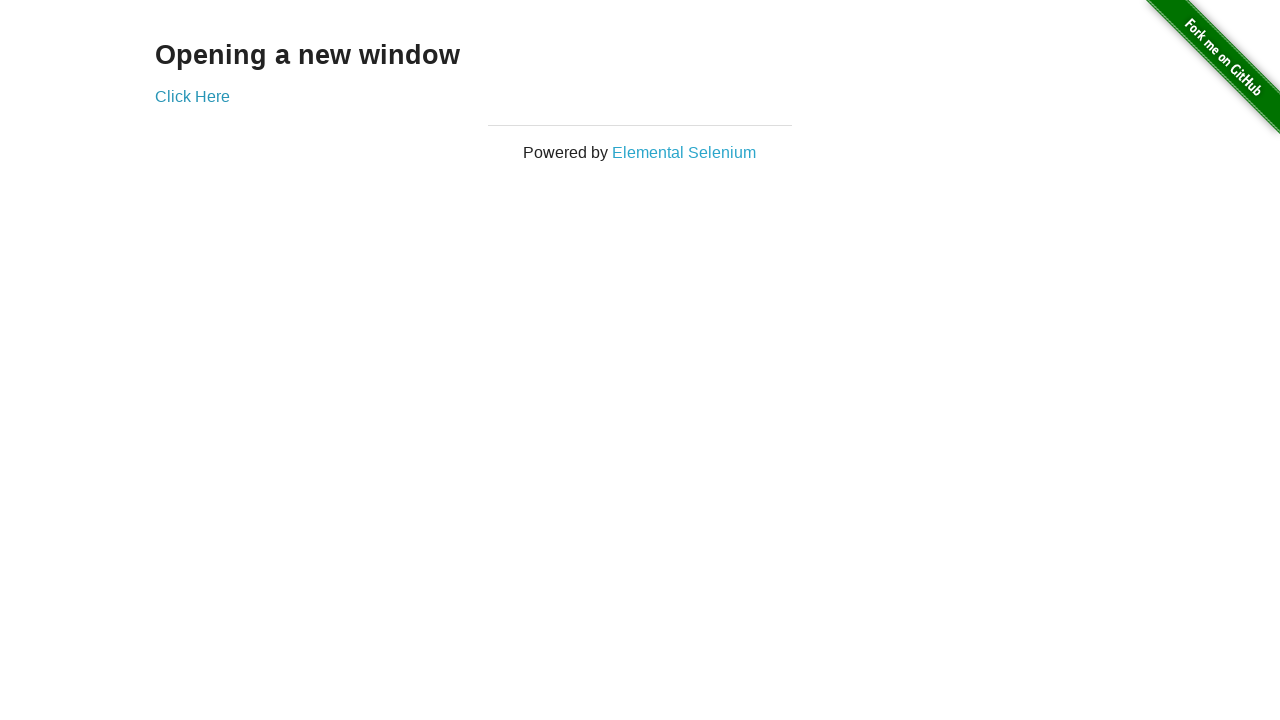

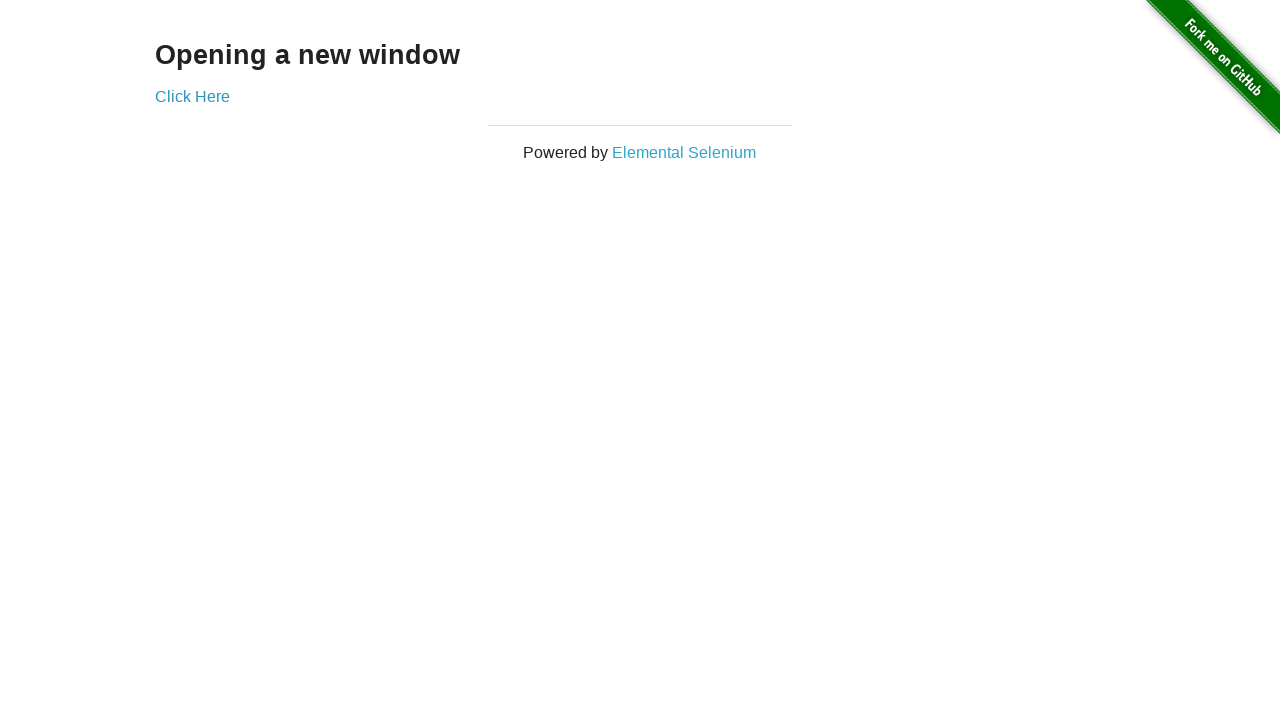